Tests sign up form validation by attempting to submit with empty fields

Starting URL: https://wd1gdz.axshare.com/signin.html

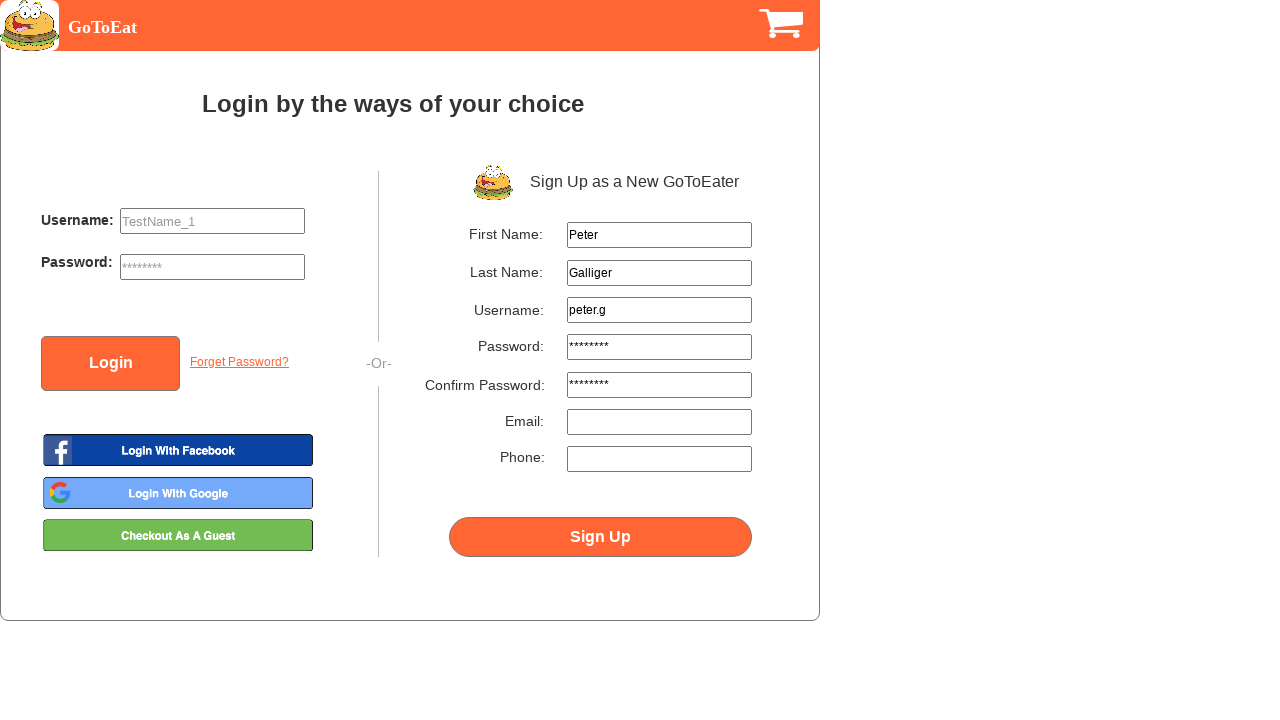

Clicked sign up button without filling any fields at (600, 537) on #u58
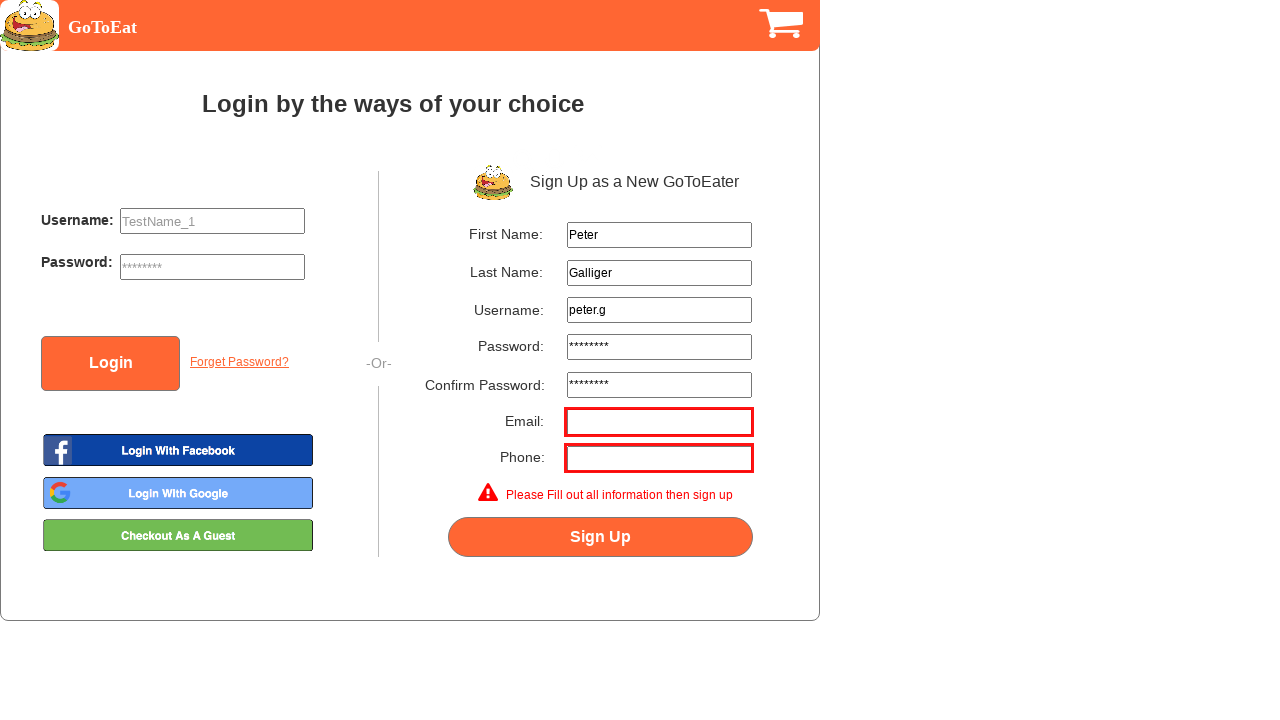

Error message appeared after attempting sign up with empty fields
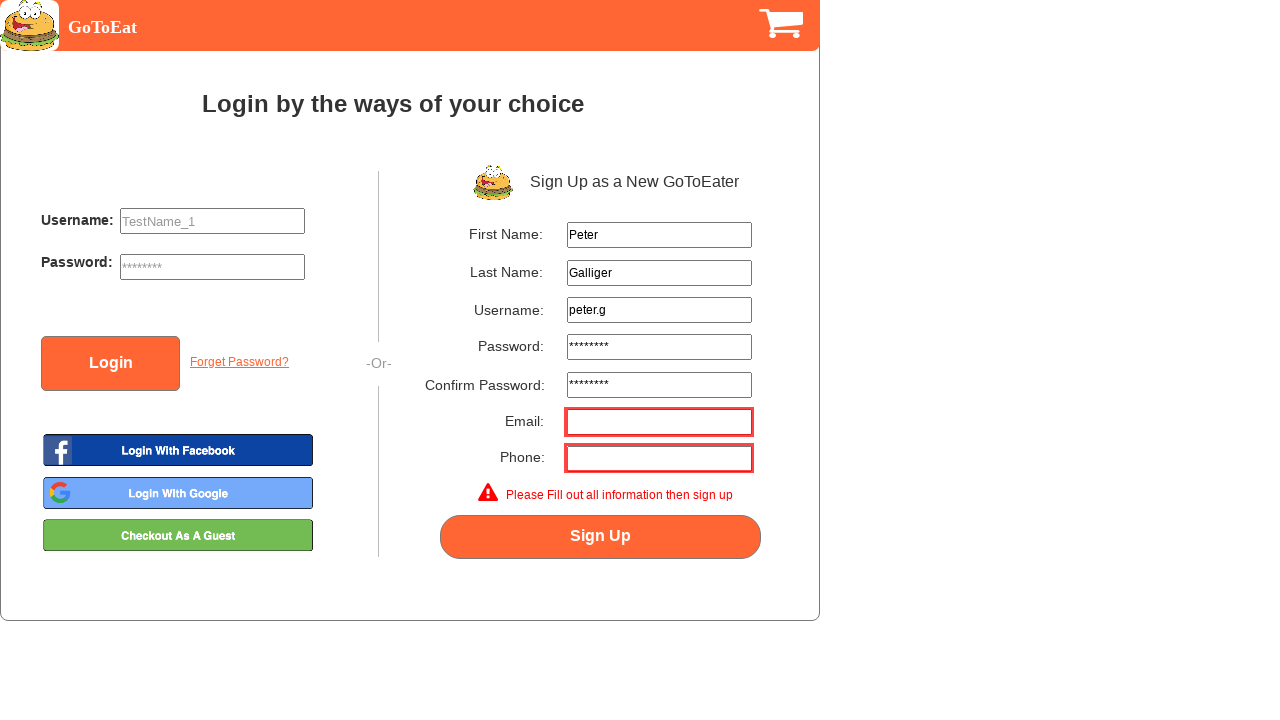

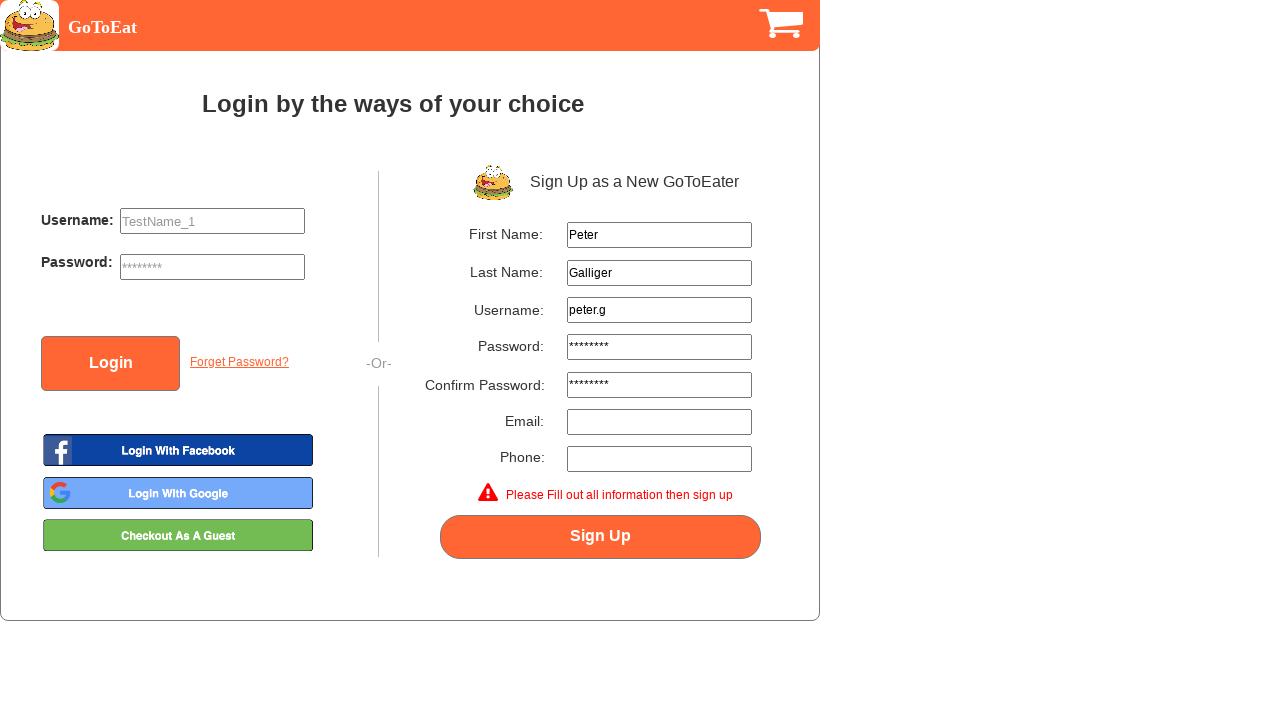